Tests a registration form by filling in personal information fields and submitting the form

Starting URL: http://suninjuly.github.io/registration2.html

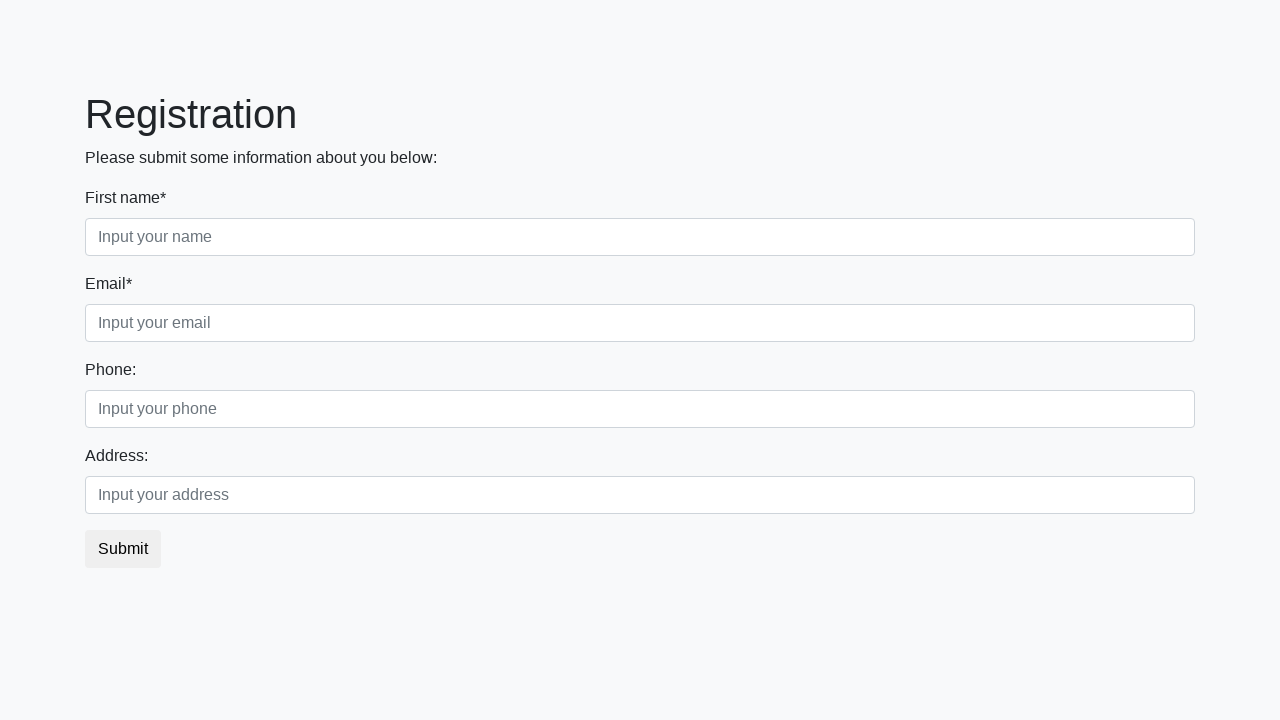

Filled first name field with 'JeneOK' on input.form-control.first
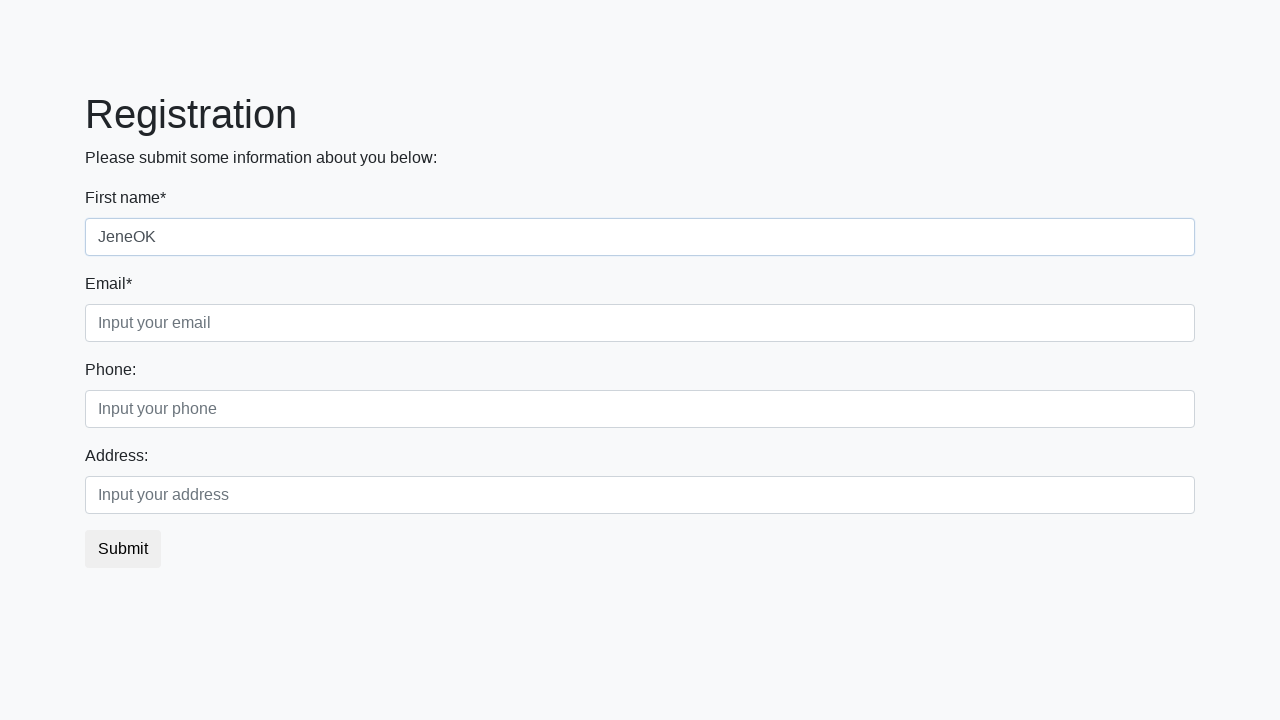

Filled email field with 'test123@example.com' on input.form-control.third
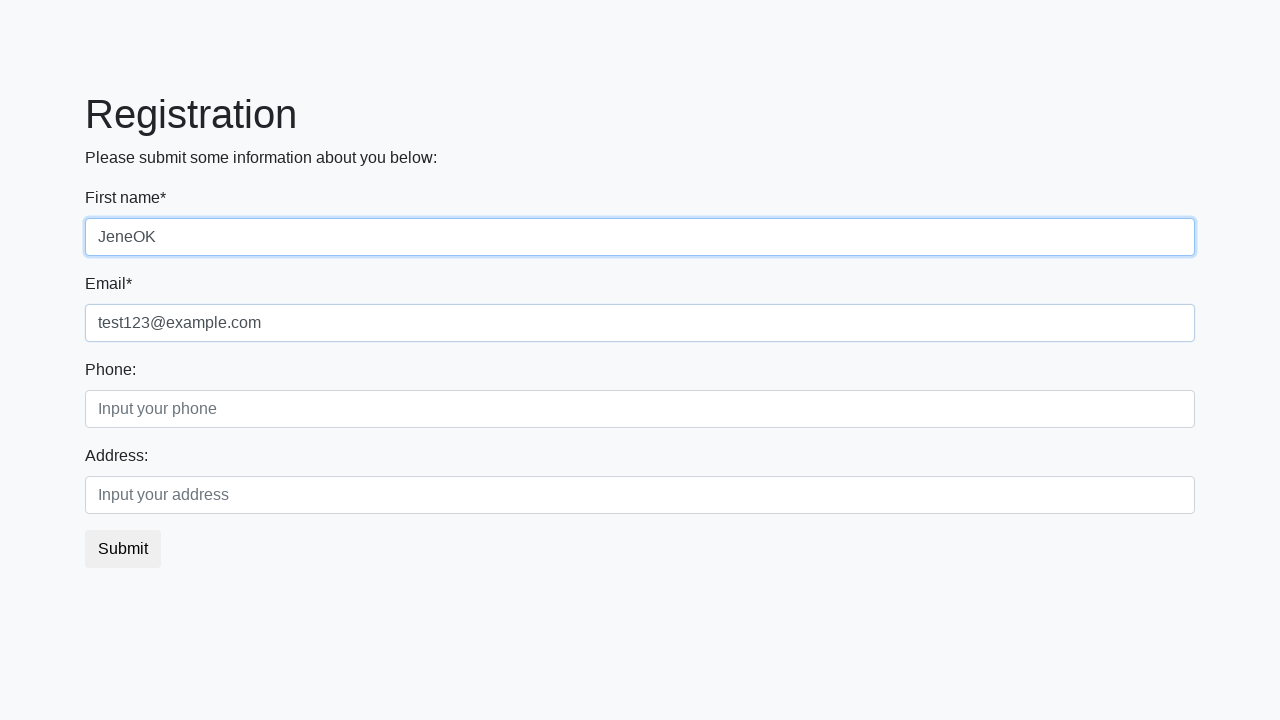

Filled phone number field with '5551234567' on input[placeholder='Input your phone']
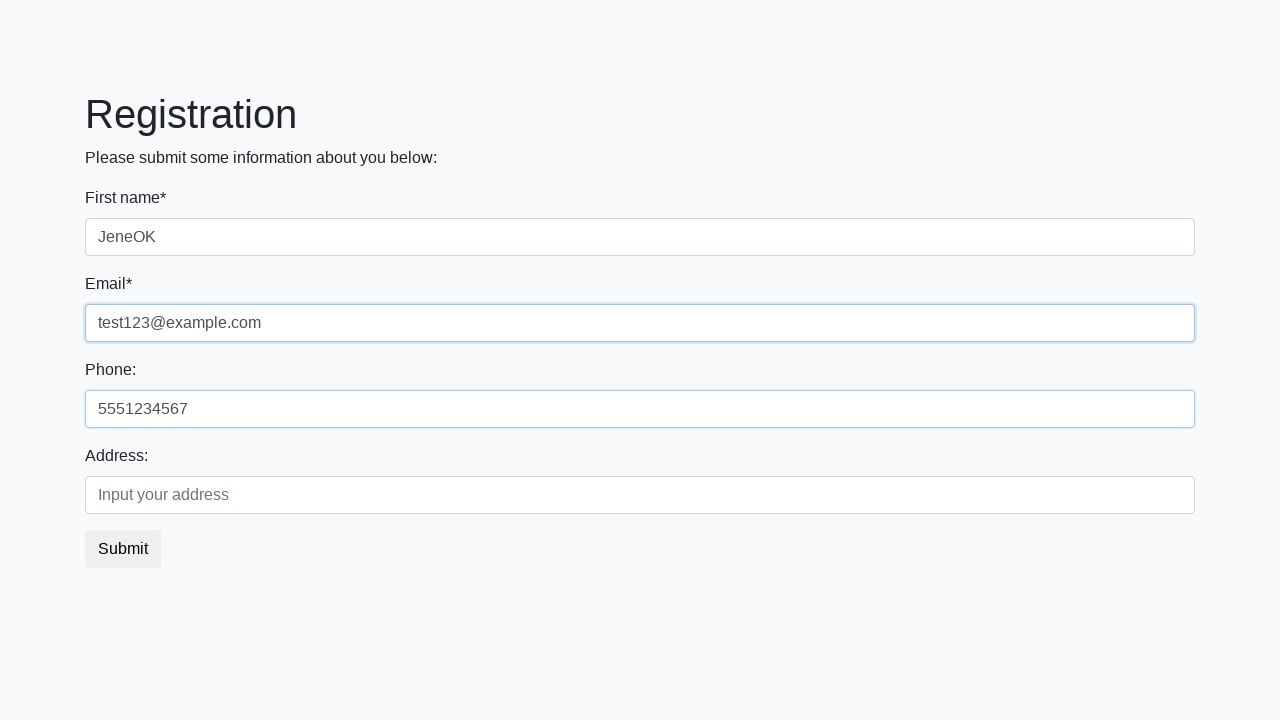

Filled address field with '123 Test Street' on input[placeholder='Input your address']
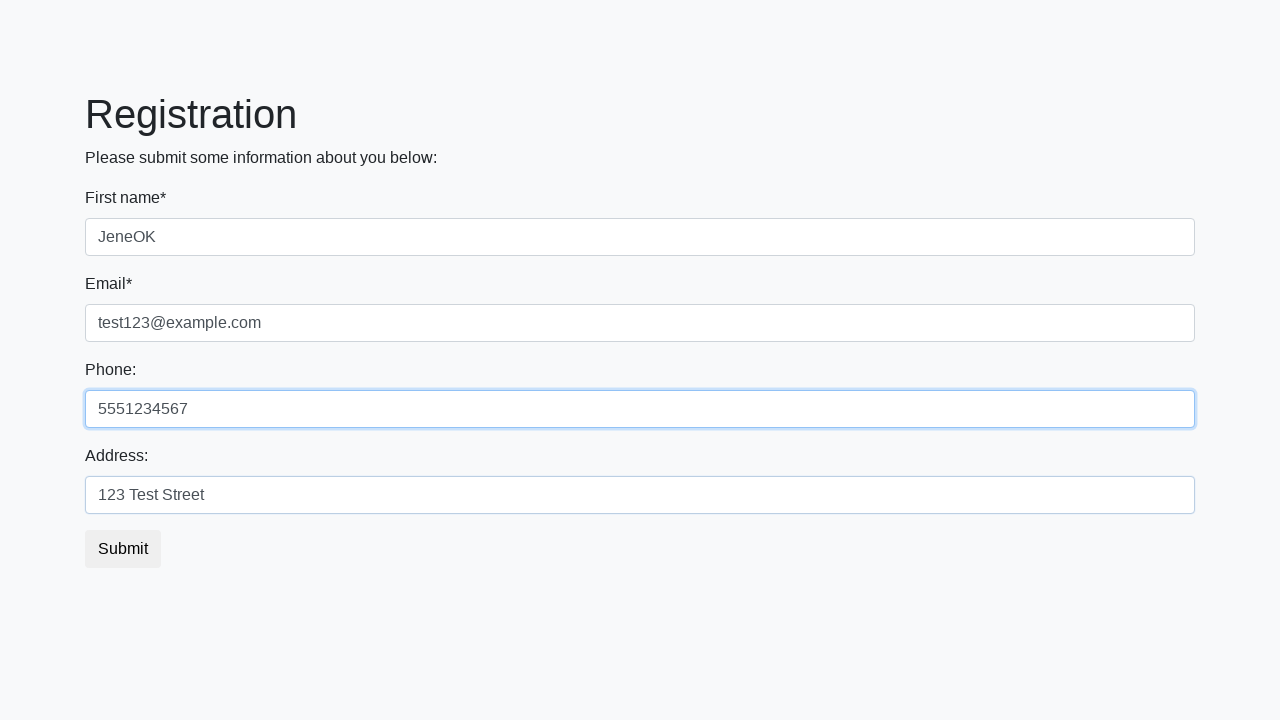

Clicked submit button at (123, 549) on button.btn
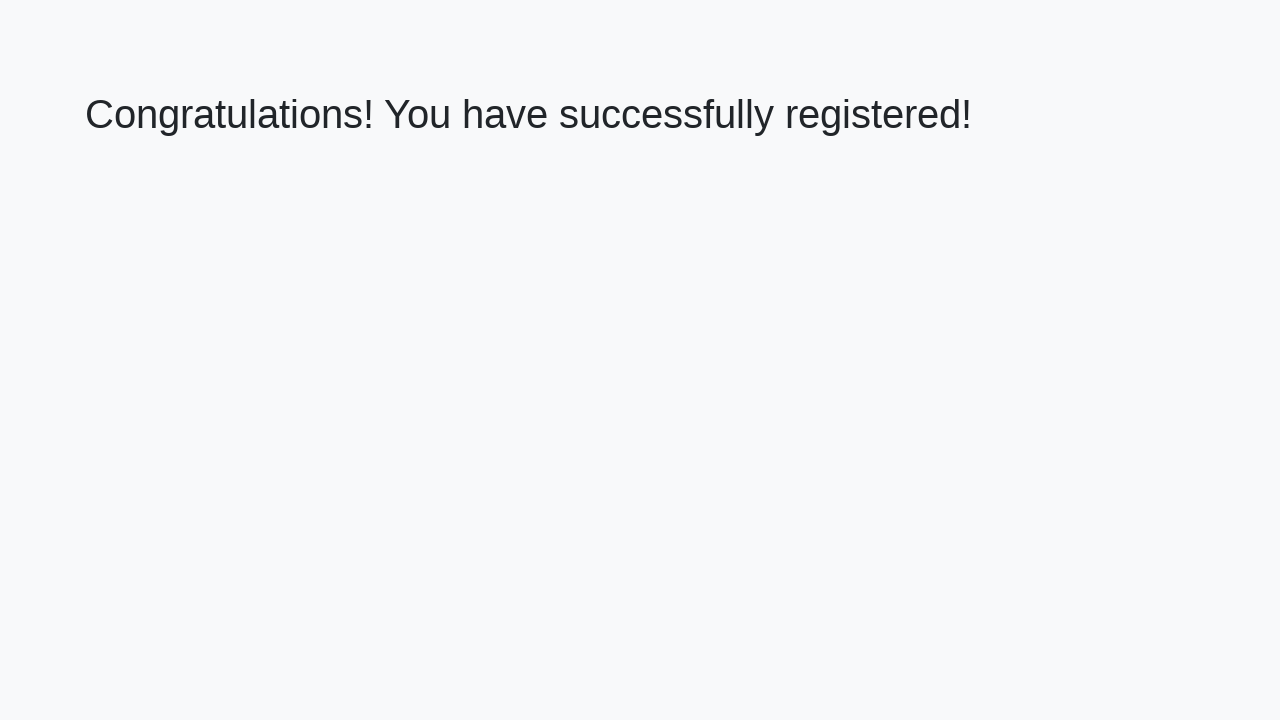

Registration form submitted and confirmation page loaded
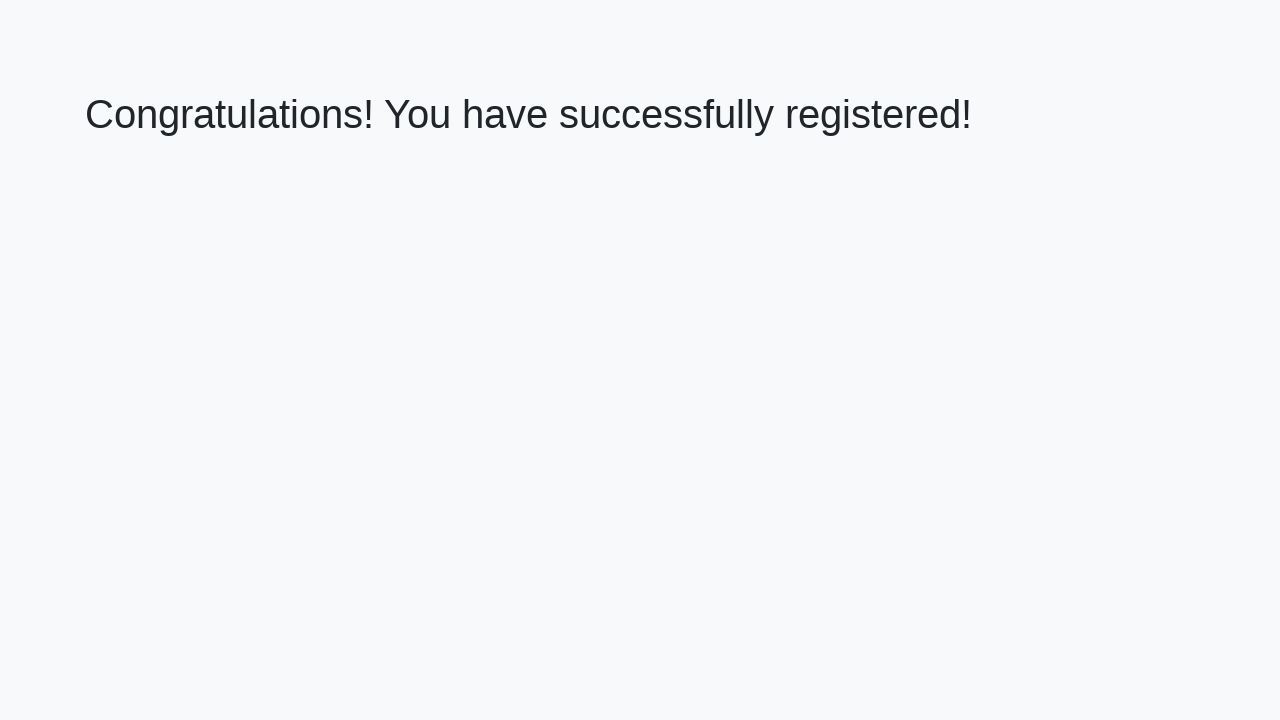

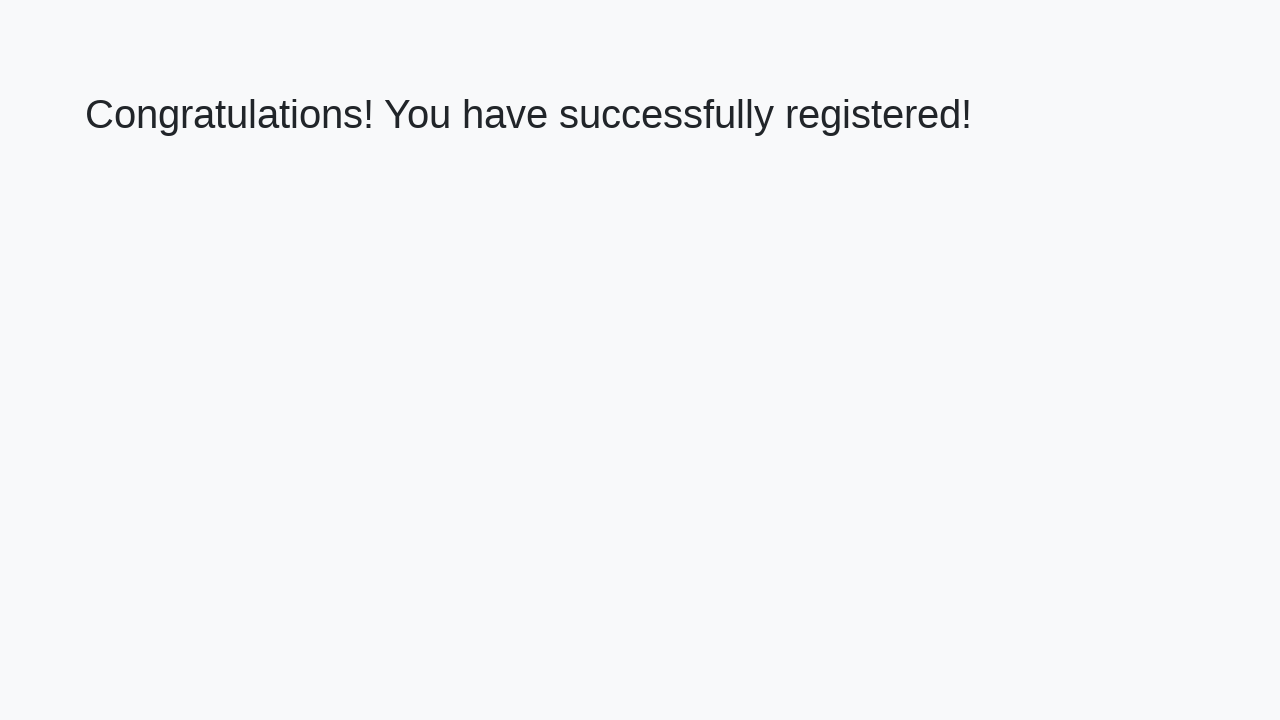